Scrolls down on the support page to view the "Still have questions" section

Starting URL: https://www.mobicip.com/support

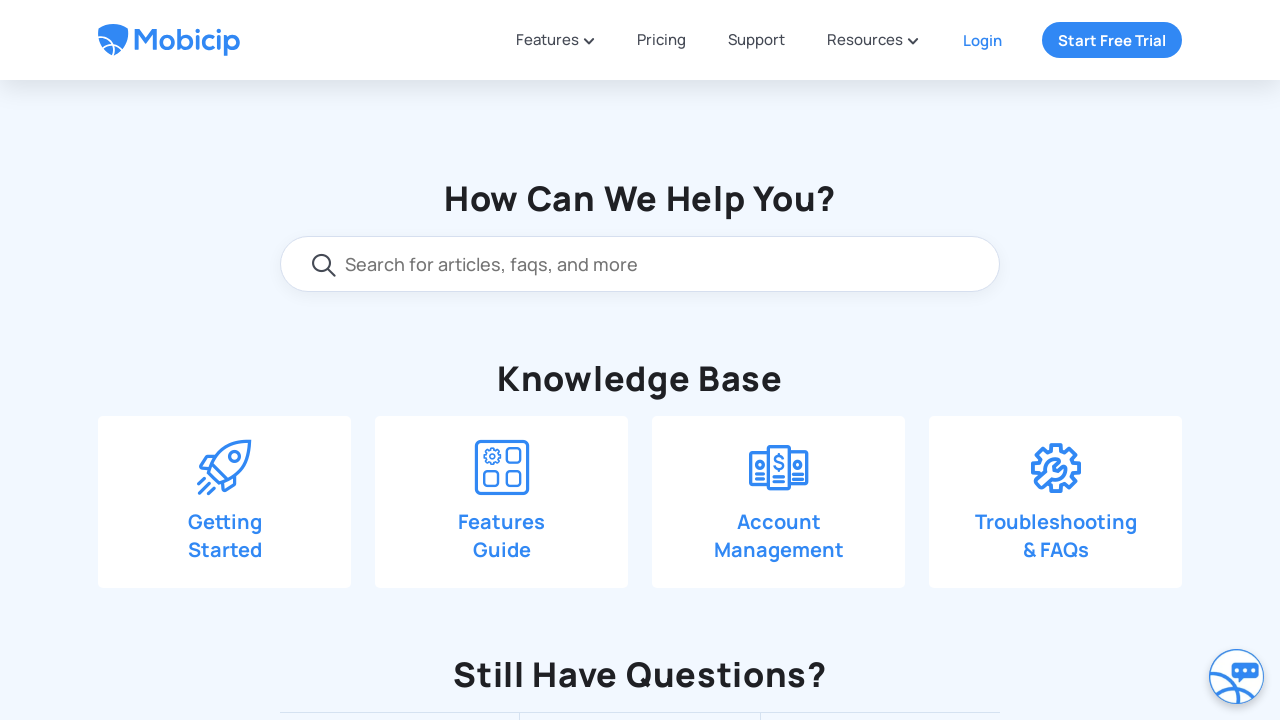

Scrolled down 550 pixels to view the 'Still have questions' section on support page
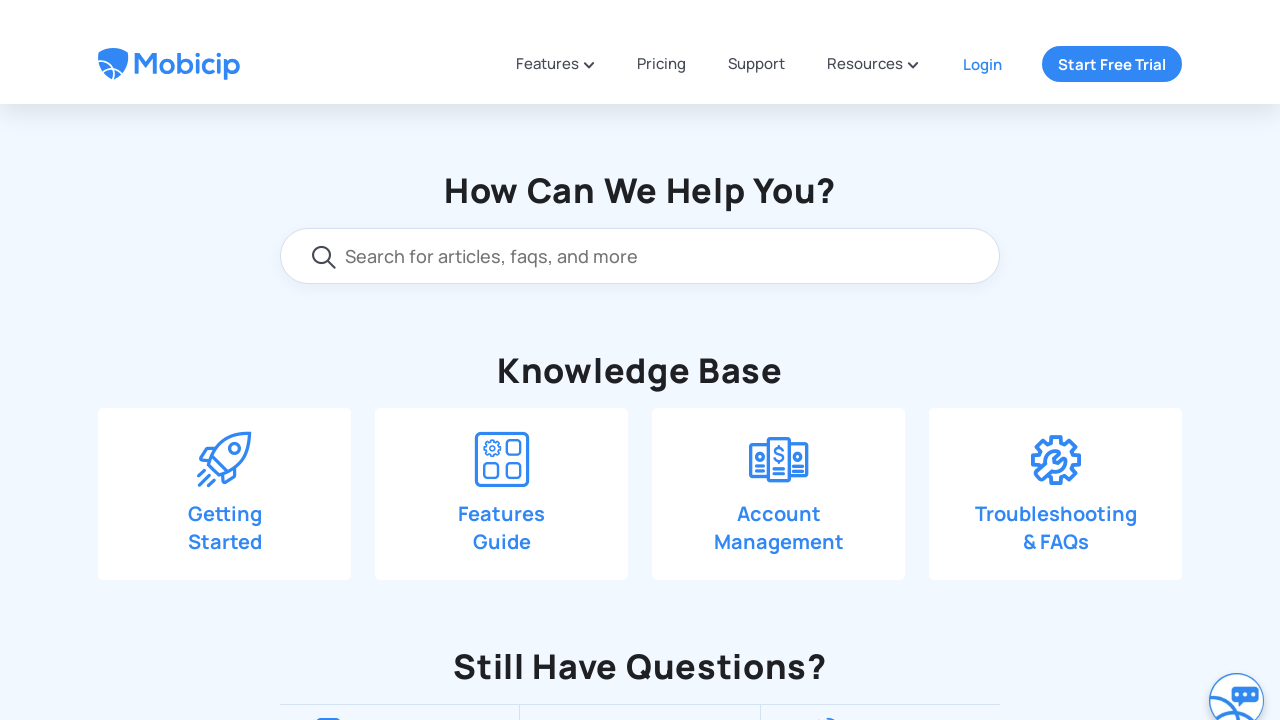

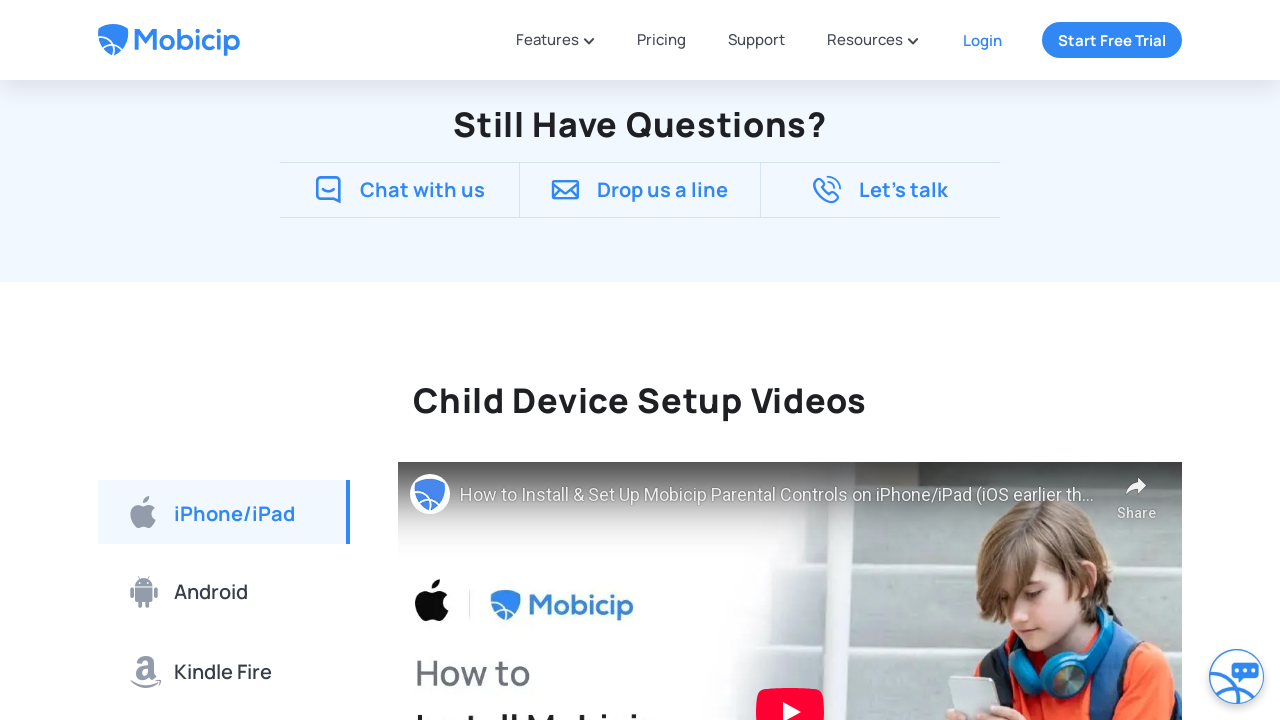